Tests JavaScript confirm alert functionality by clicking the confirm button, accepting the alert dialog, and verifying the result text displayed on the page.

Starting URL: https://demoqa.com/alerts

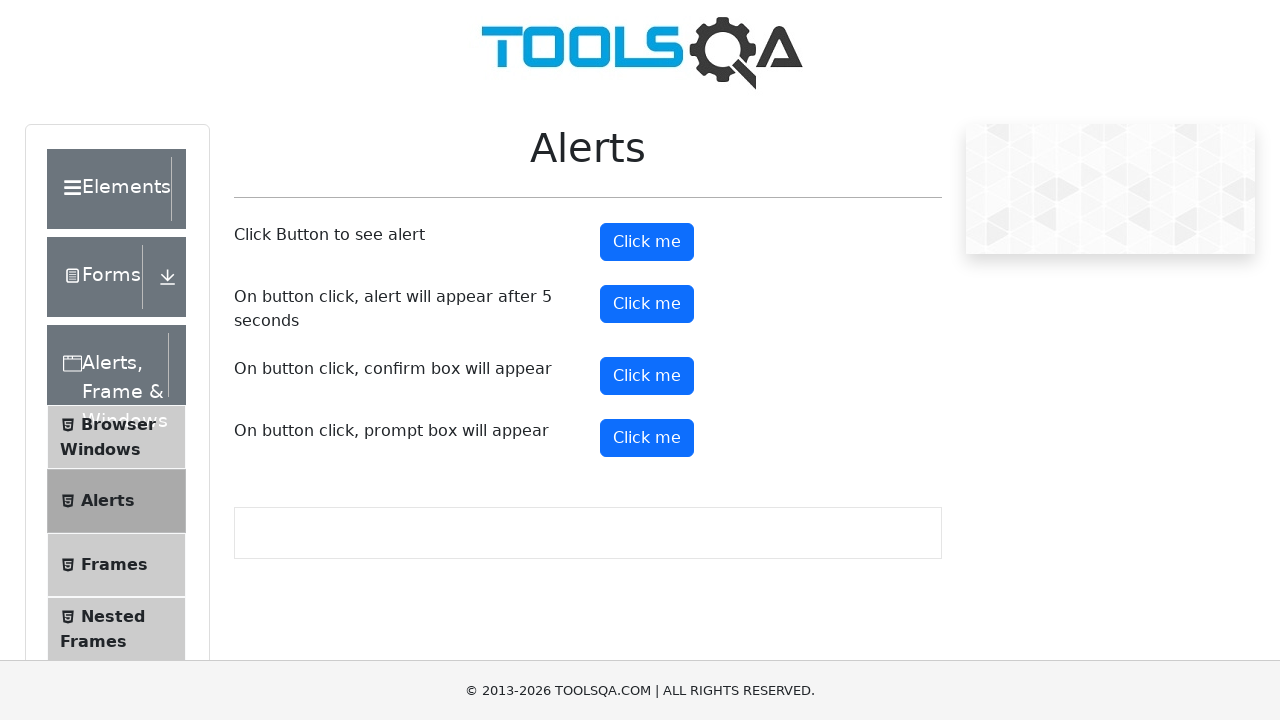

Clicked the confirm button to trigger the alert at (647, 376) on #confirmButton
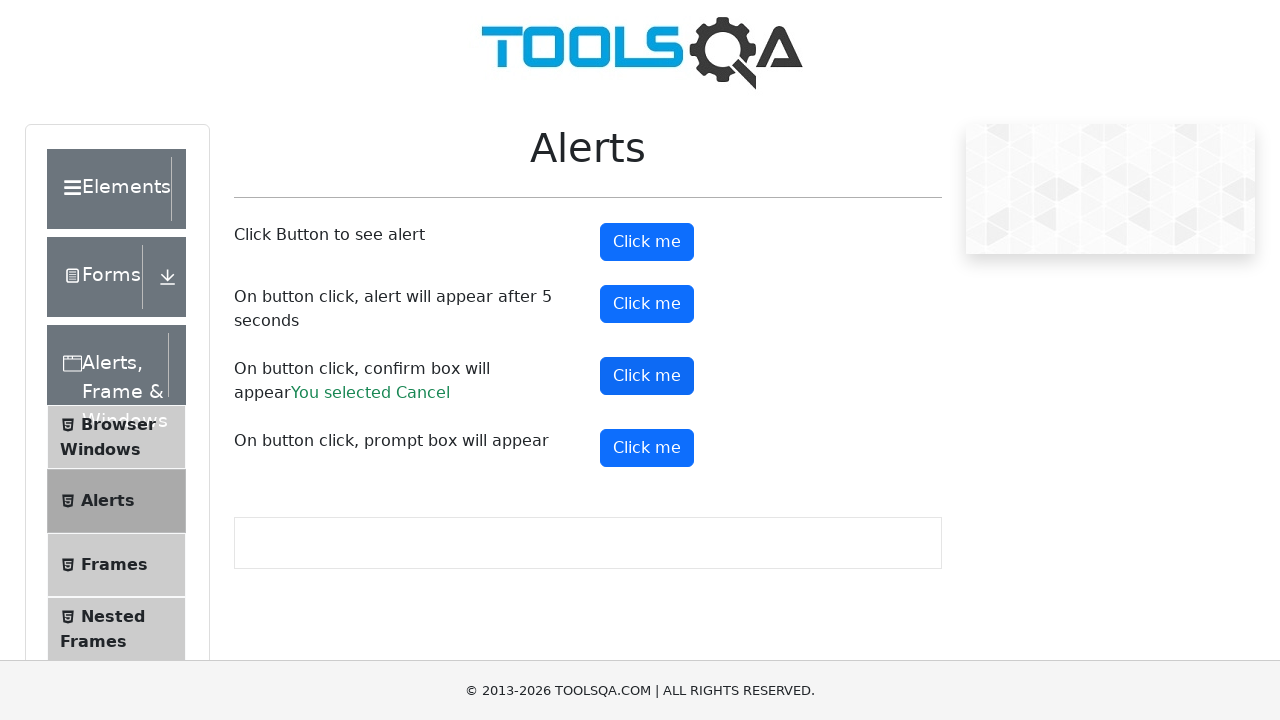

Set up dialog handler to accept the confirm dialog
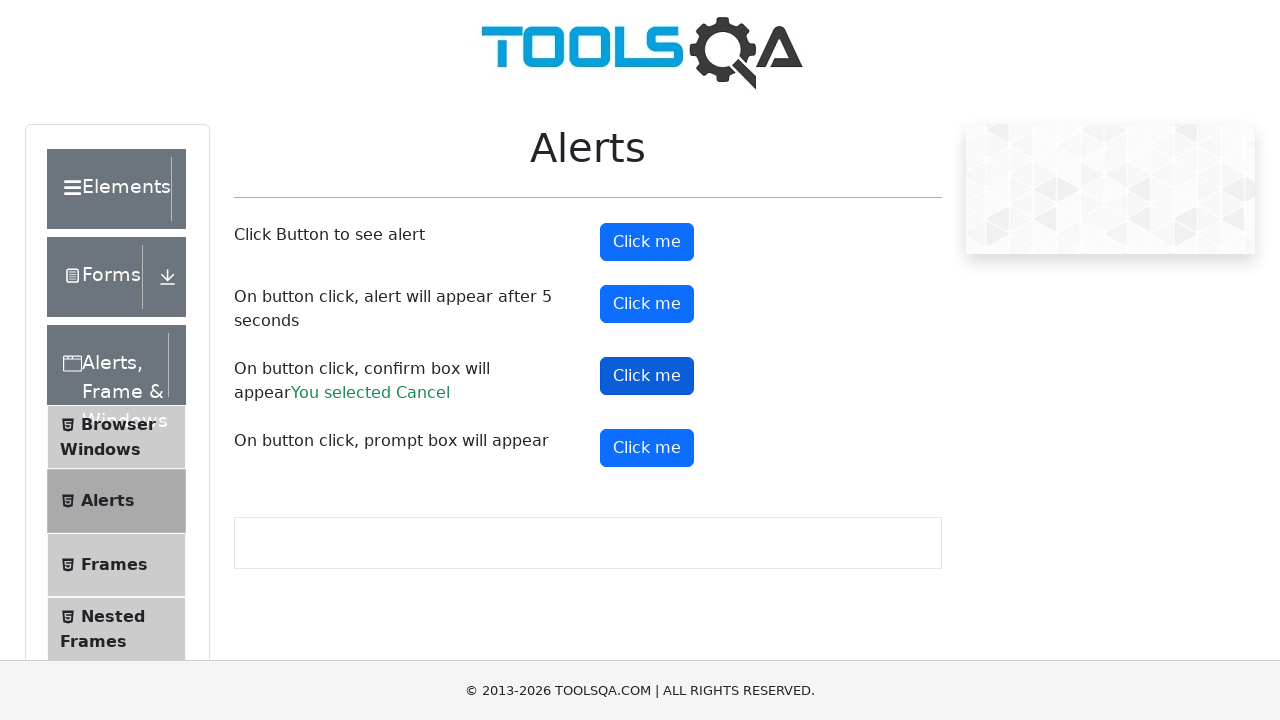

Clicked the confirm button again to trigger the dialog with handler ready at (647, 376) on #confirmButton
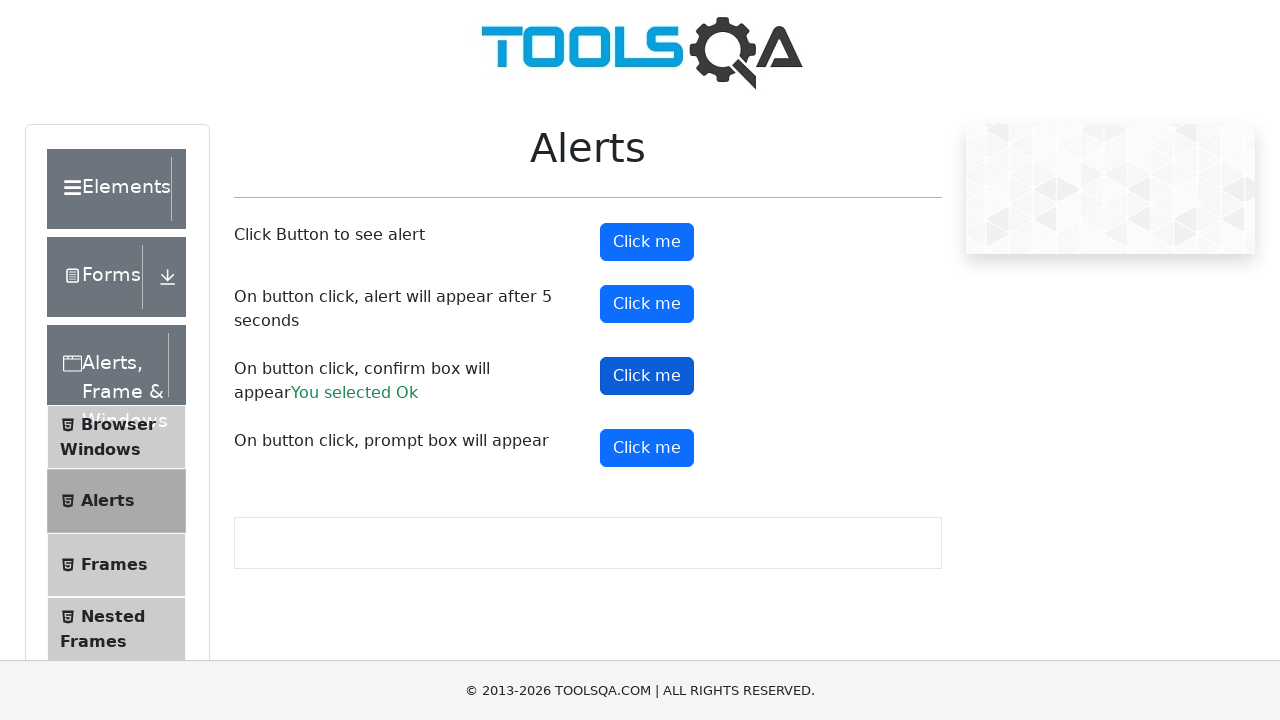

Waited for the confirm result text to appear on the page
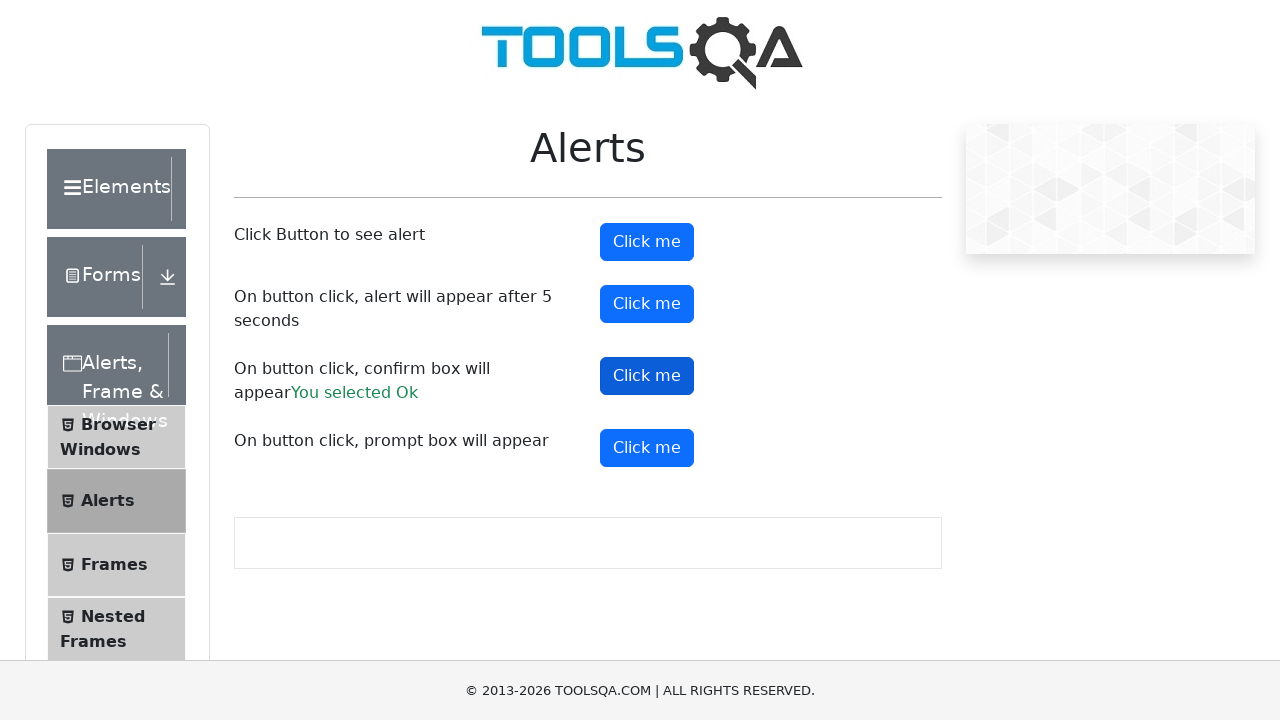

Verified the confirm result is displayed: You selected Ok
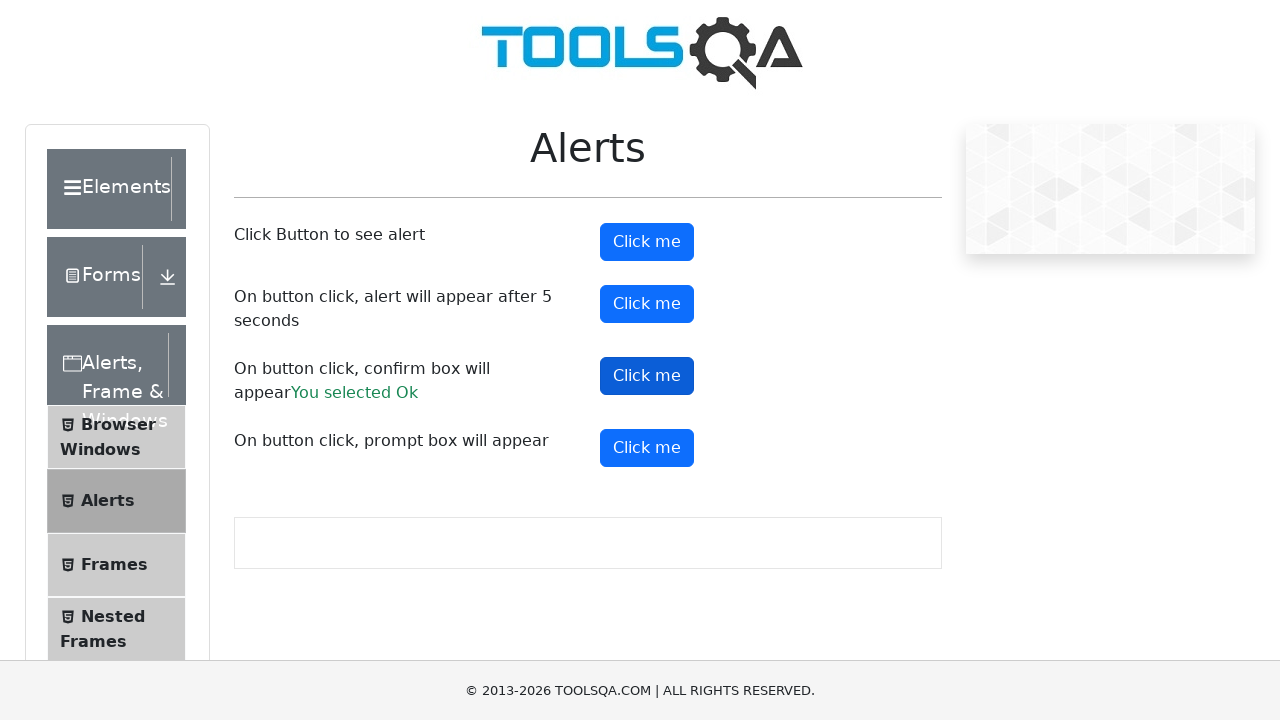

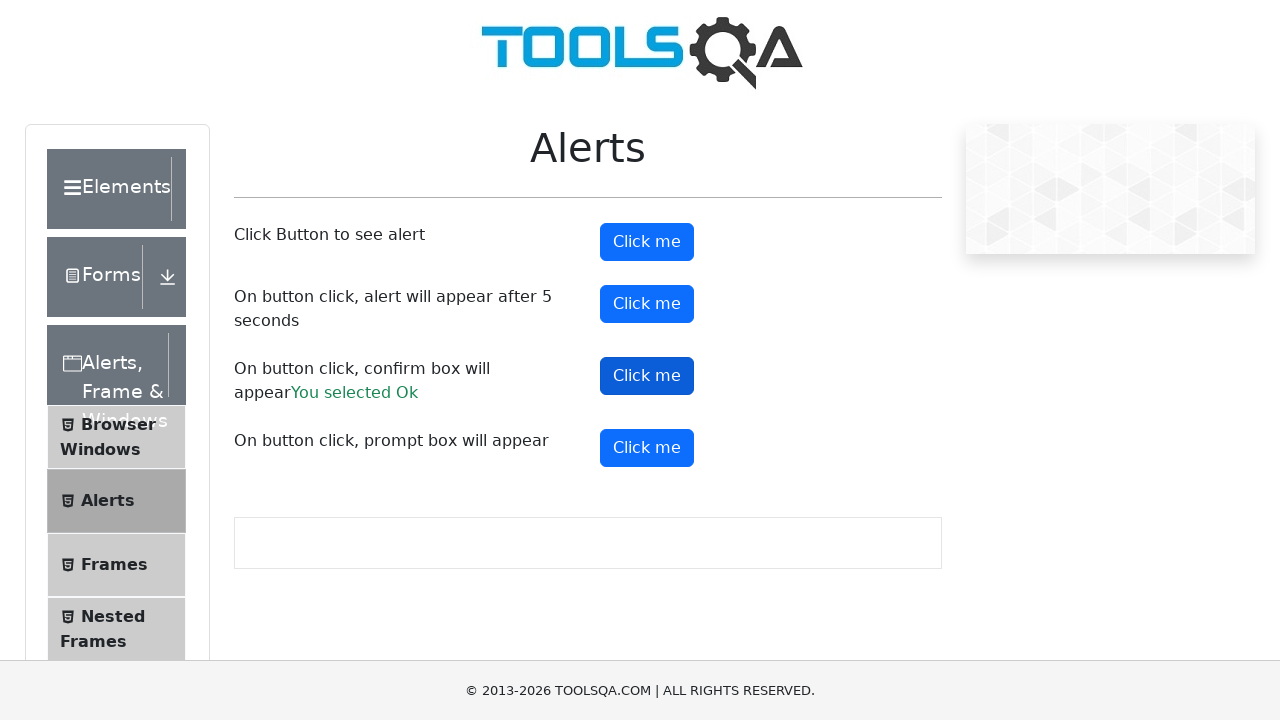